Navigates to the OrangeHRM demo site and retrieves the page title to verify the page loaded correctly

Starting URL: https://opensource-demo.orangehrmlive.com/

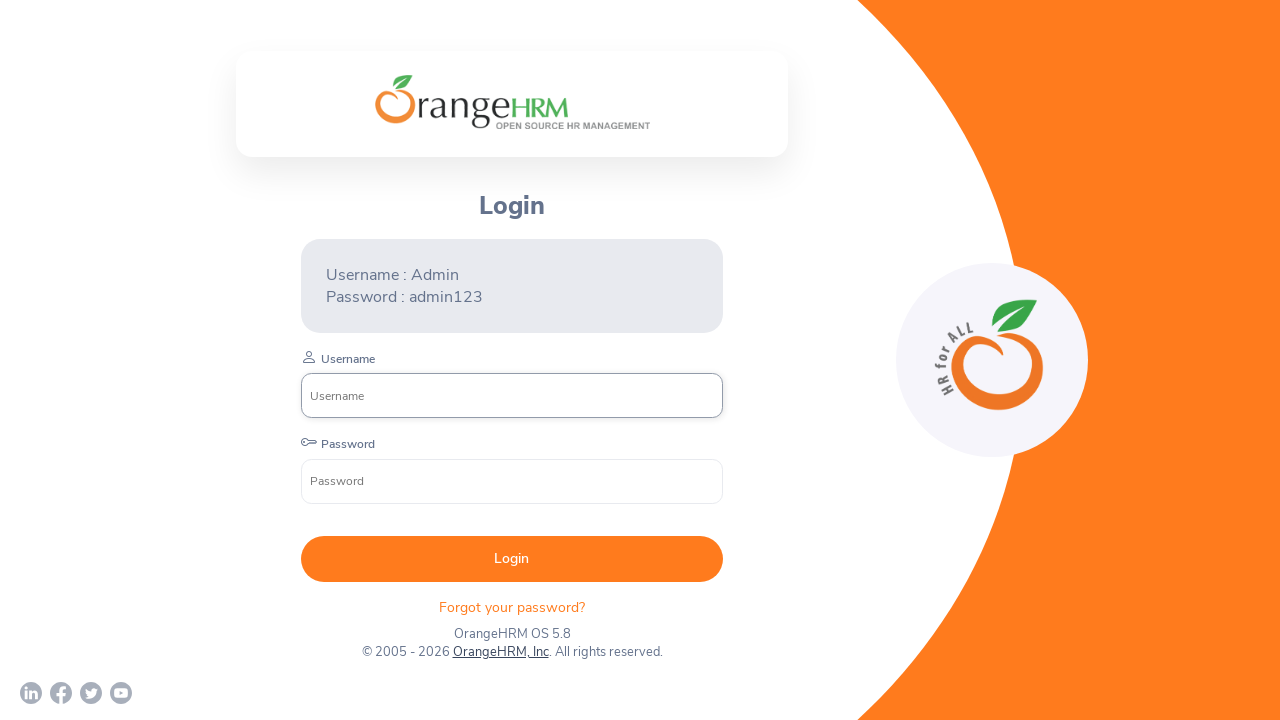

Waited for page to reach domcontentloaded state
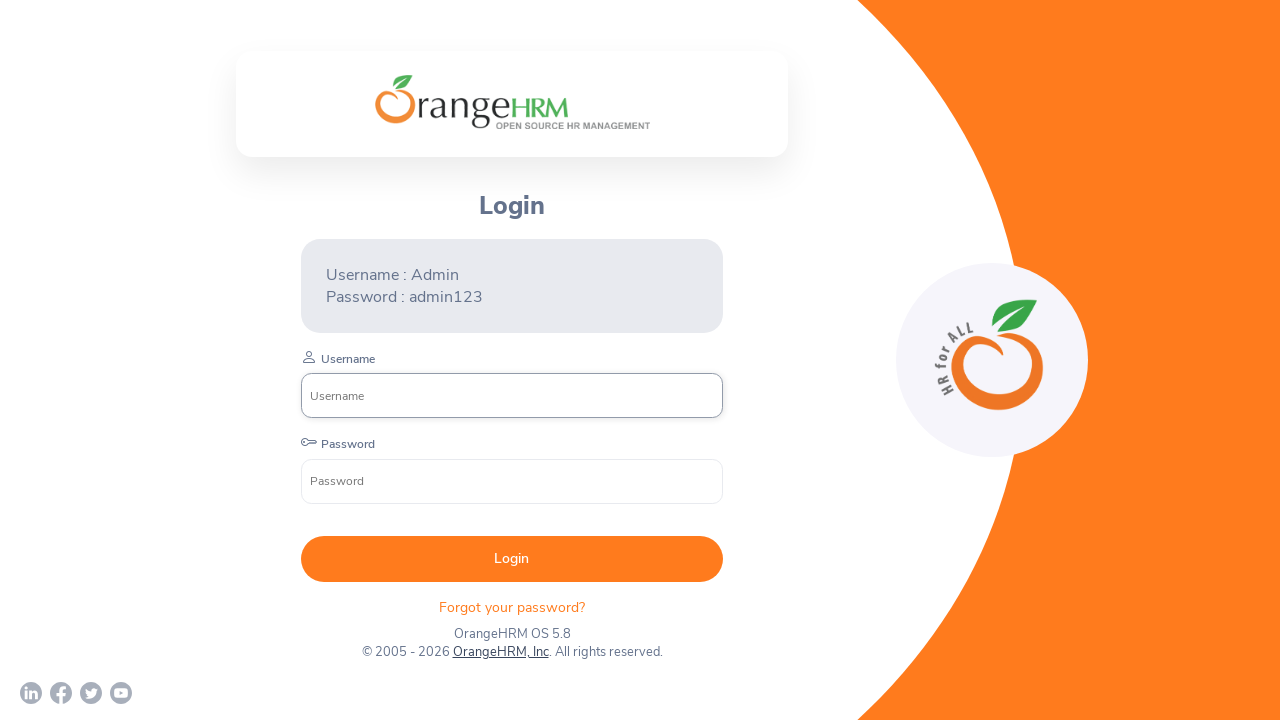

Retrieved page title: OrangeHRM
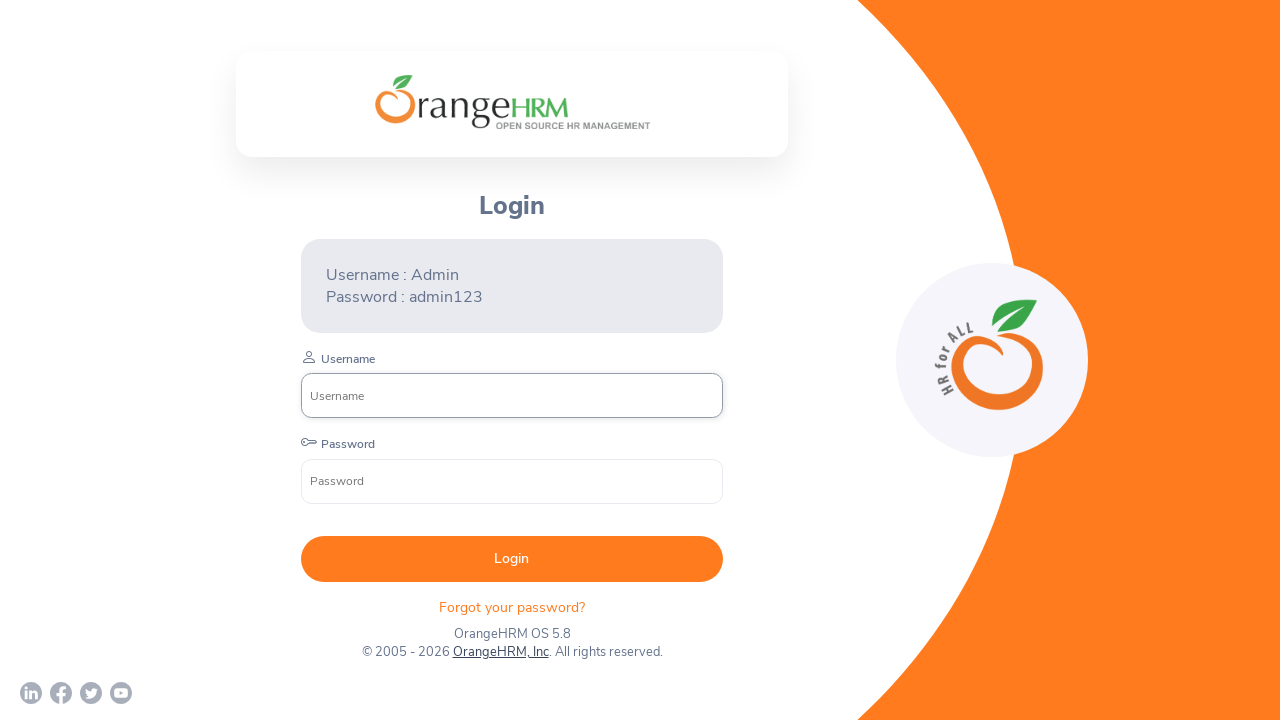

Printed page title to console
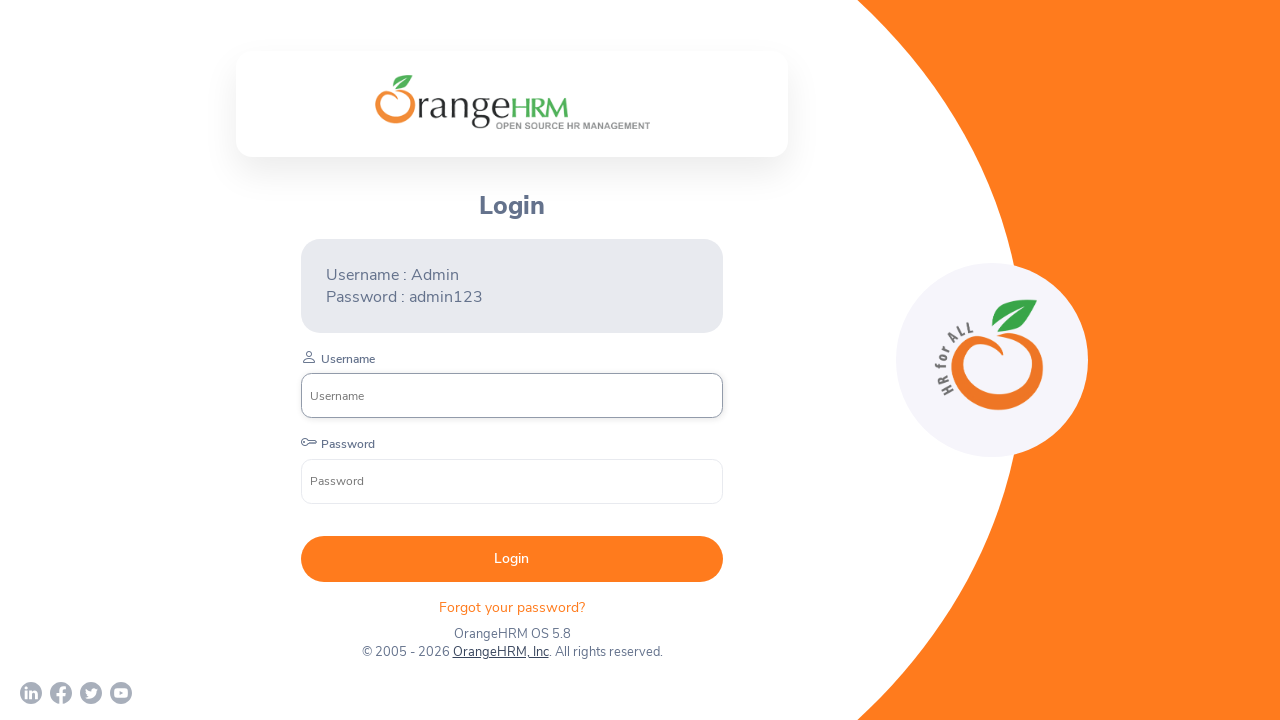

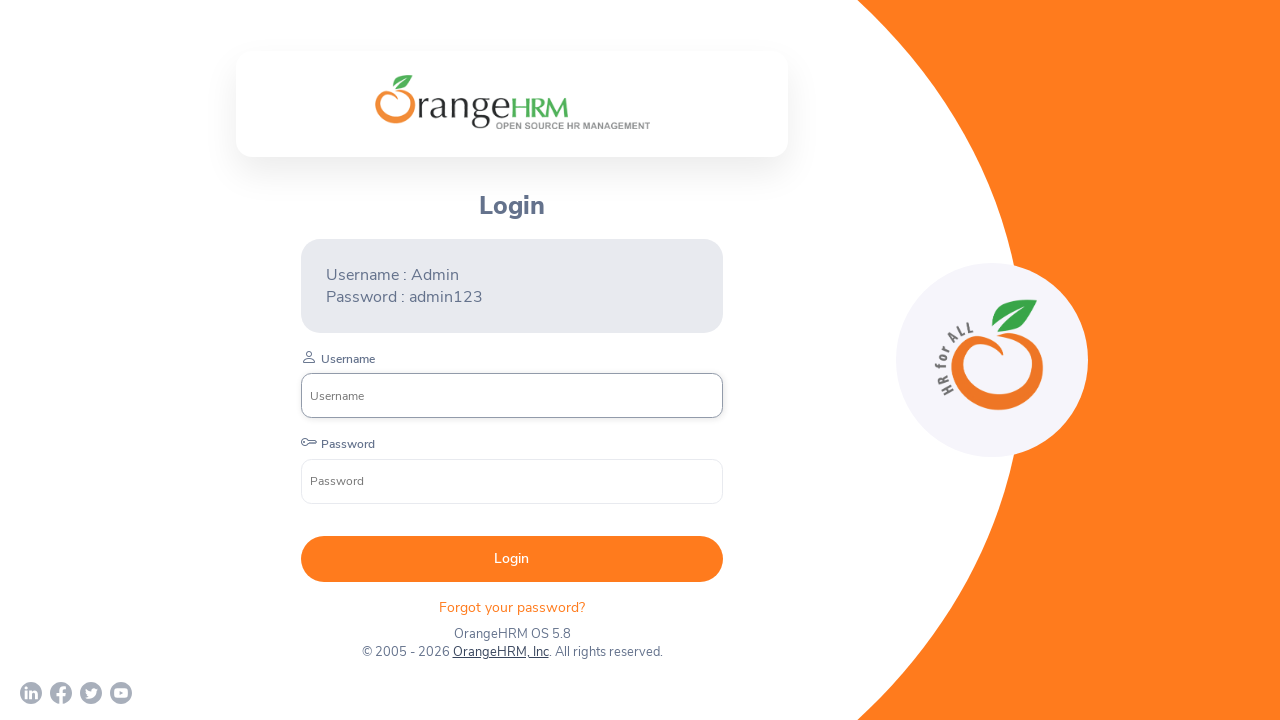